Tests drag and drop functionality on jQueryUI demo page by switching to an iframe and dragging an element onto a drop target.

Starting URL: https://jqueryui.com/droppable/

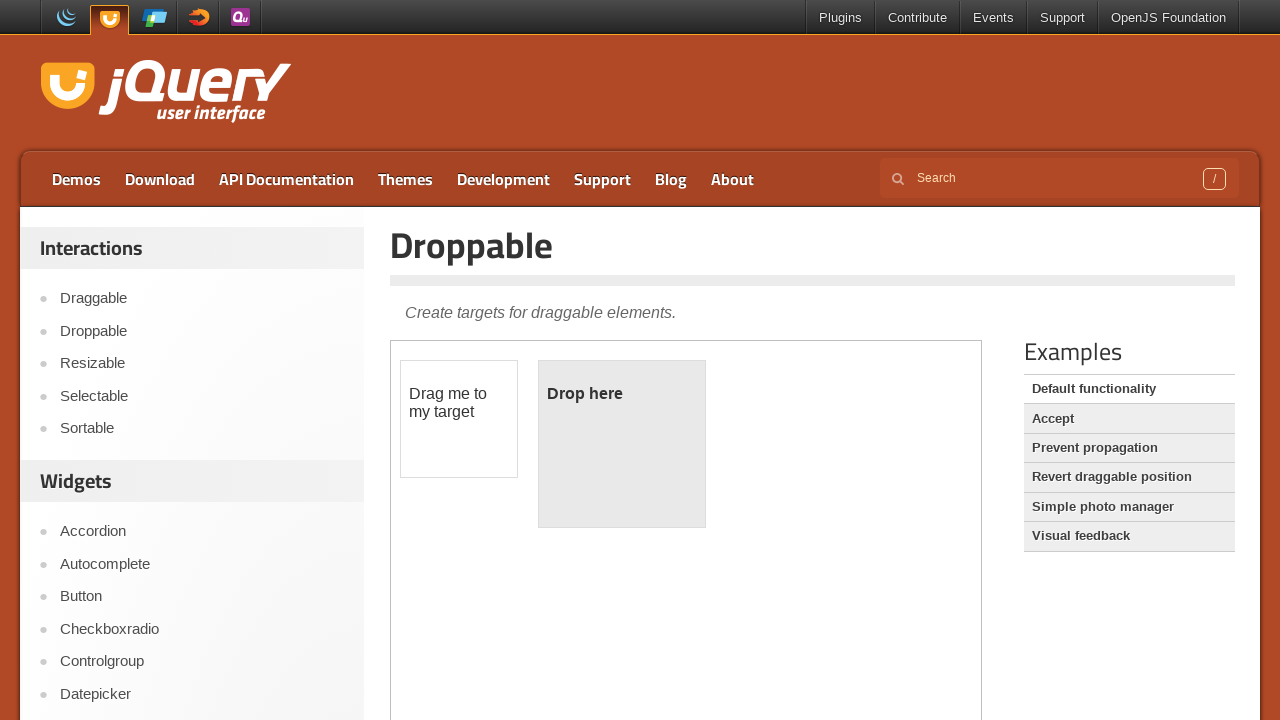

Navigated to jQueryUI droppable demo page
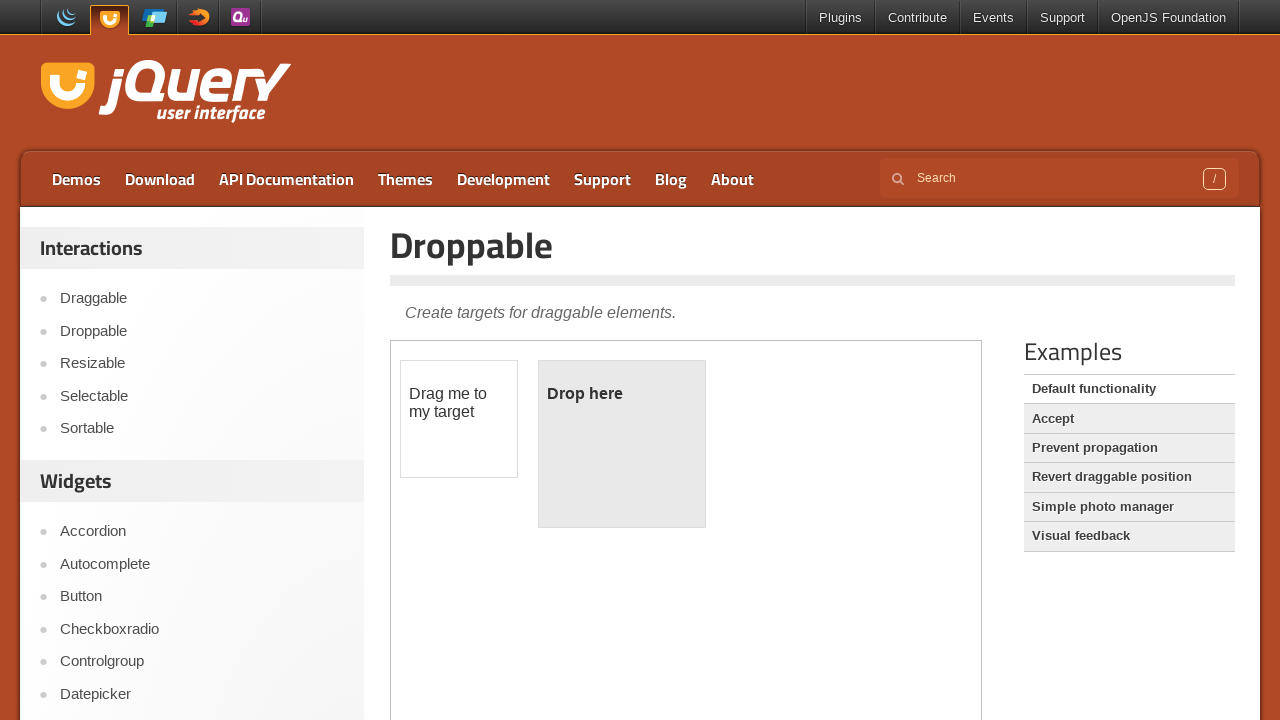

Located the demo iframe containing draggable/droppable elements
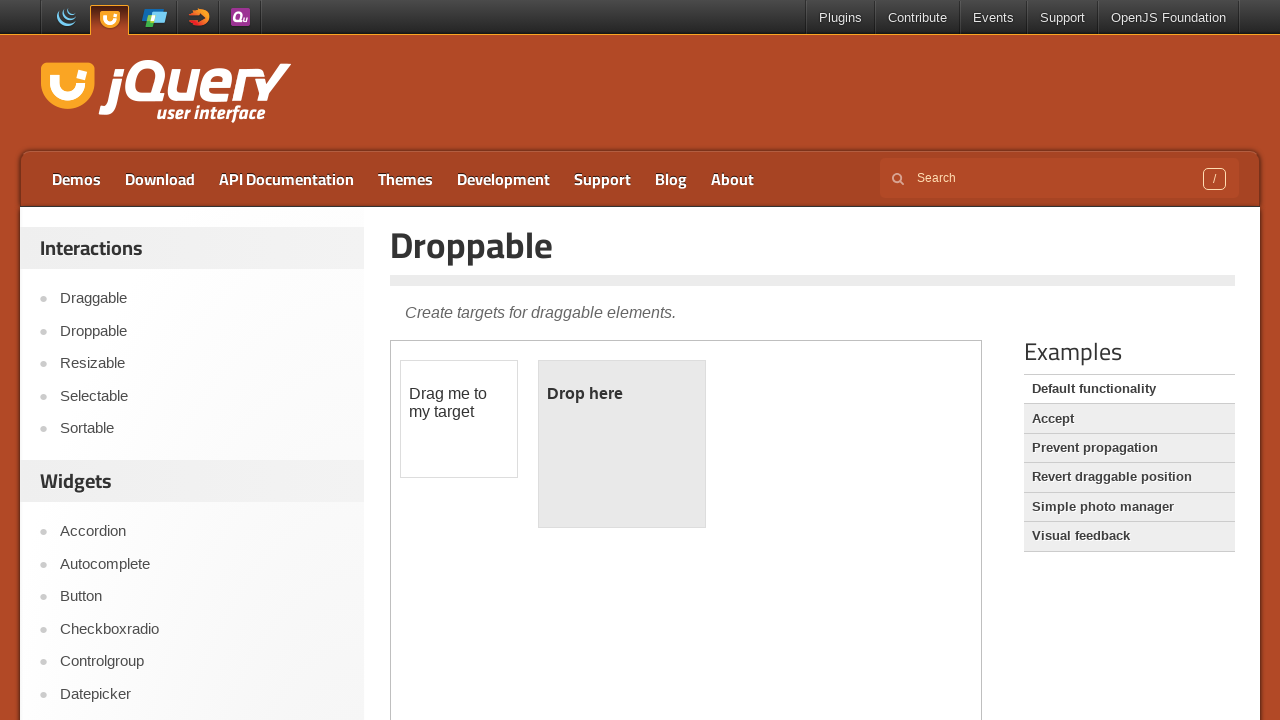

Located the draggable element within the iframe
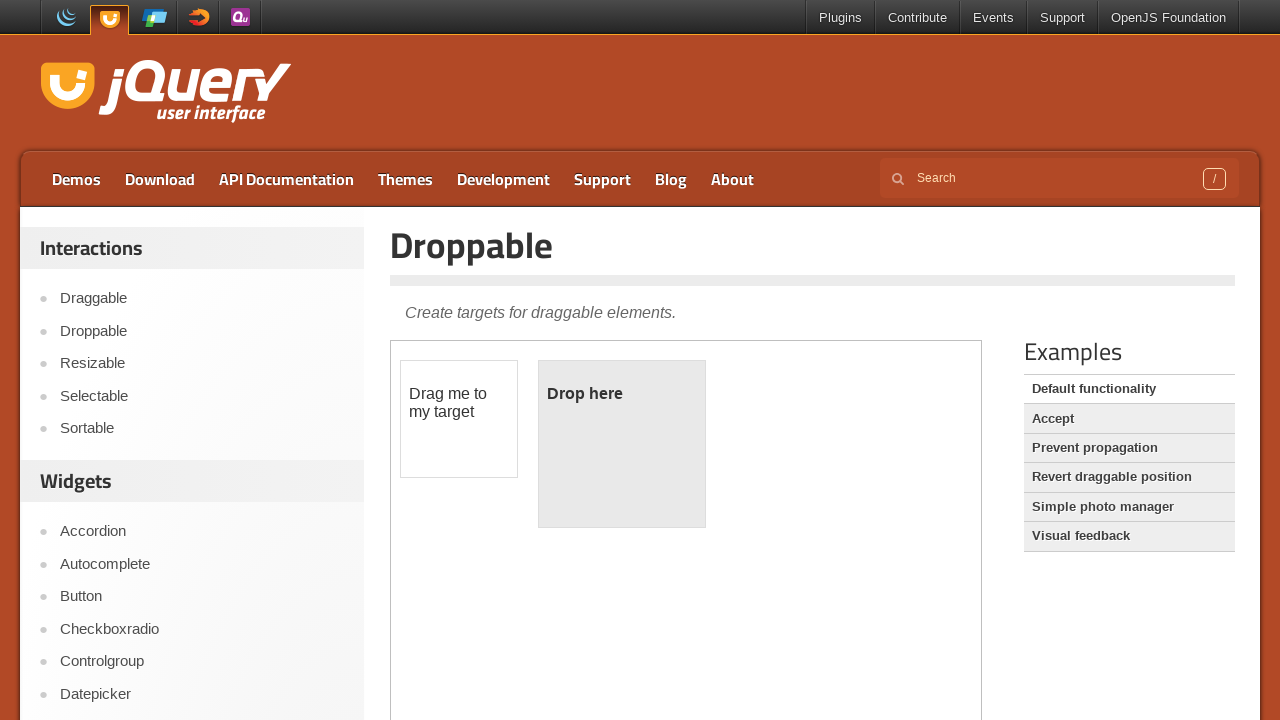

Located the droppable target element within the iframe
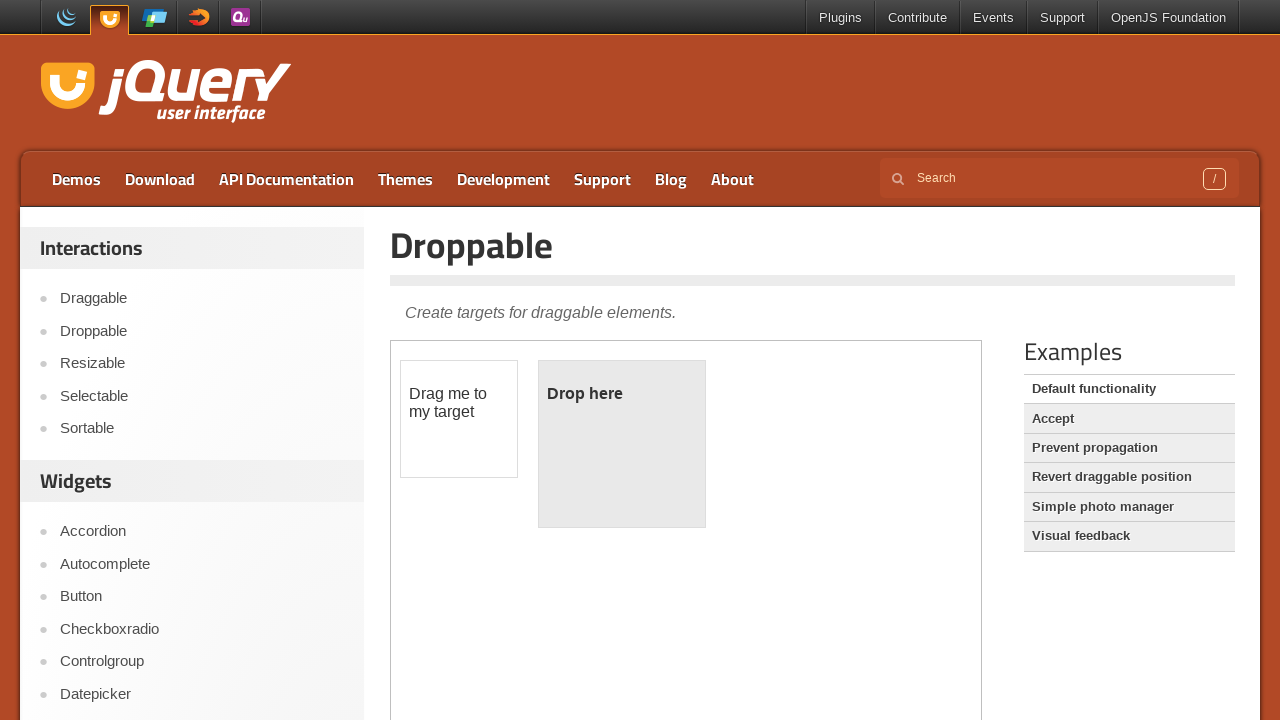

Dragged the draggable element onto the droppable target at (622, 444)
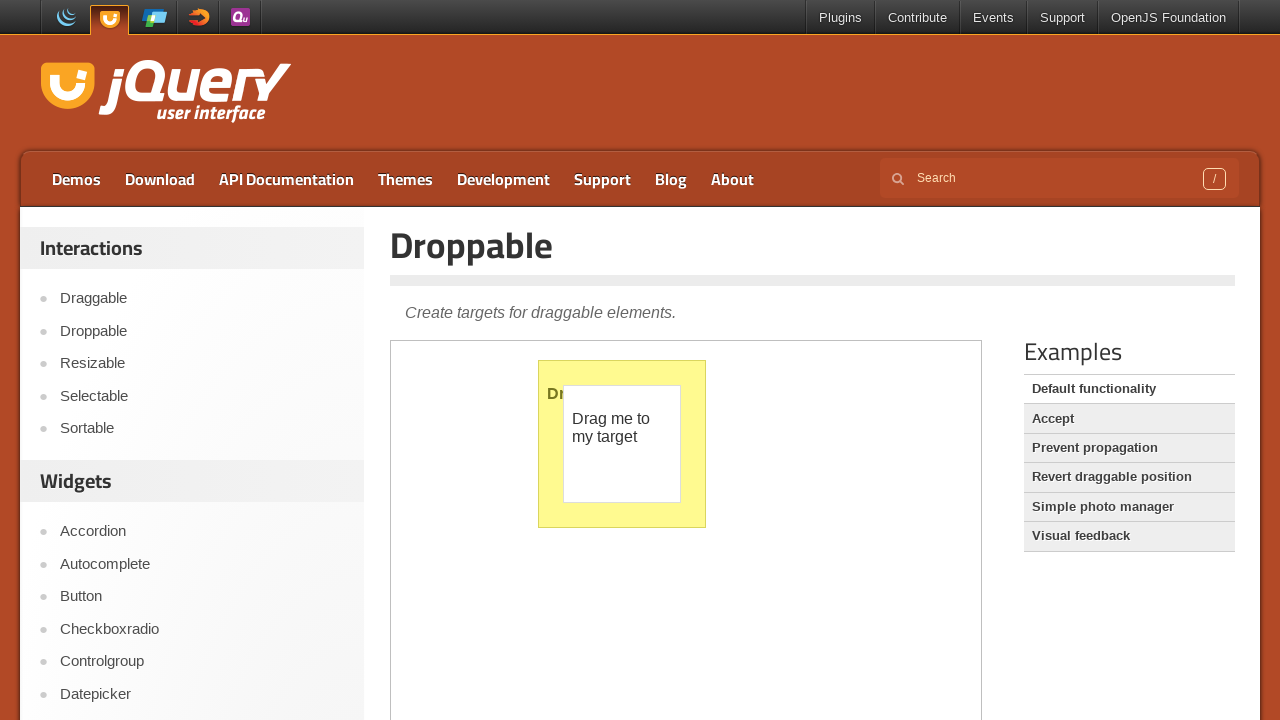

Waited 1 second for drag and drop operation to complete
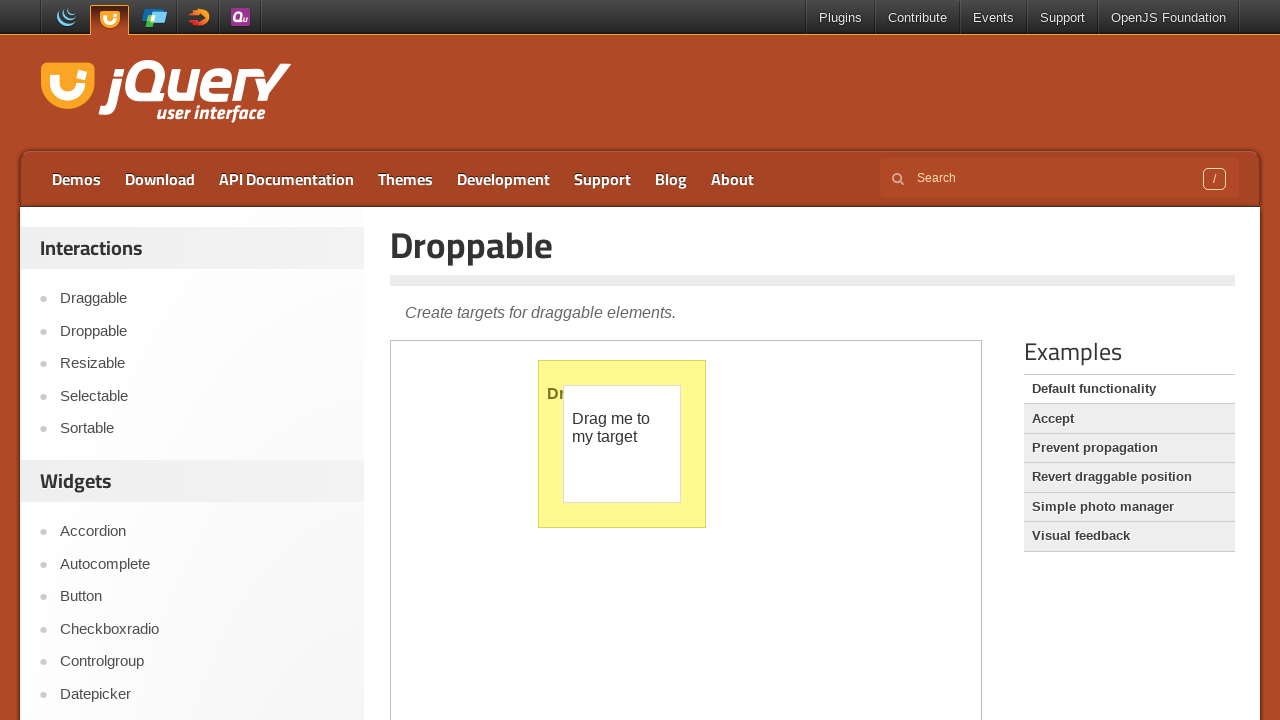

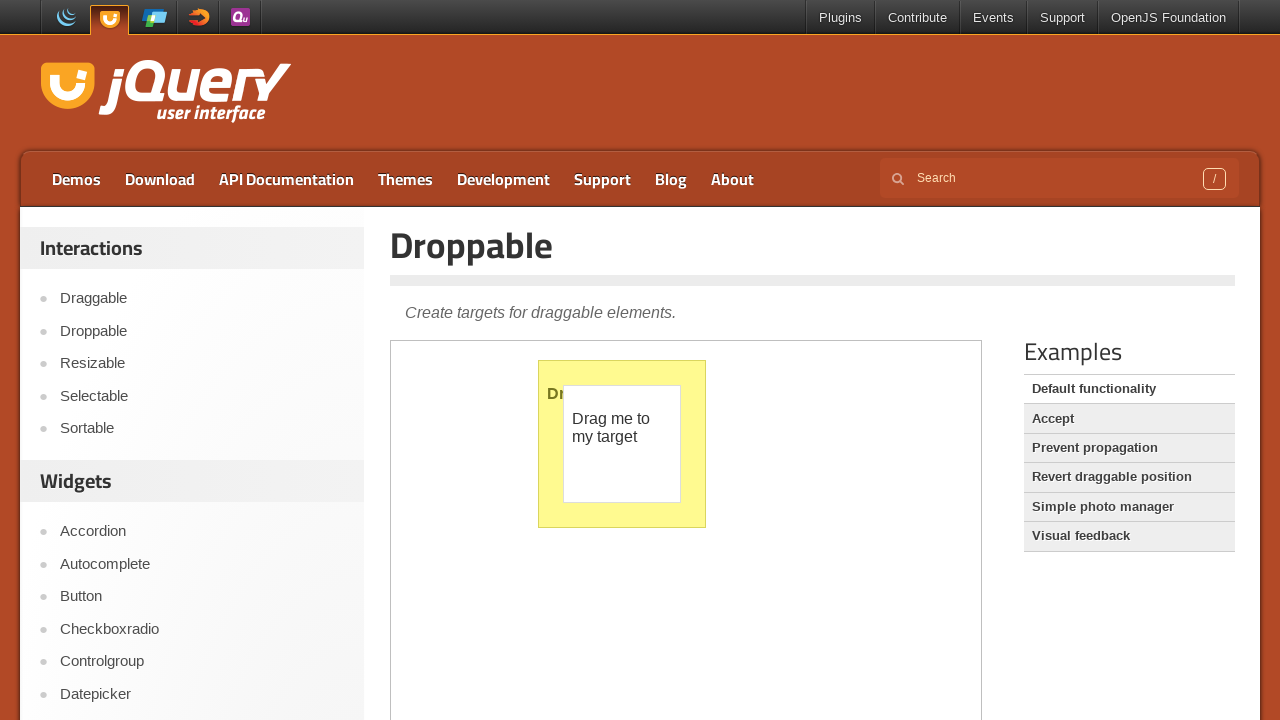